Tests that all network requests complete successfully without failures

Starting URL: https://testathon.live/confirmation

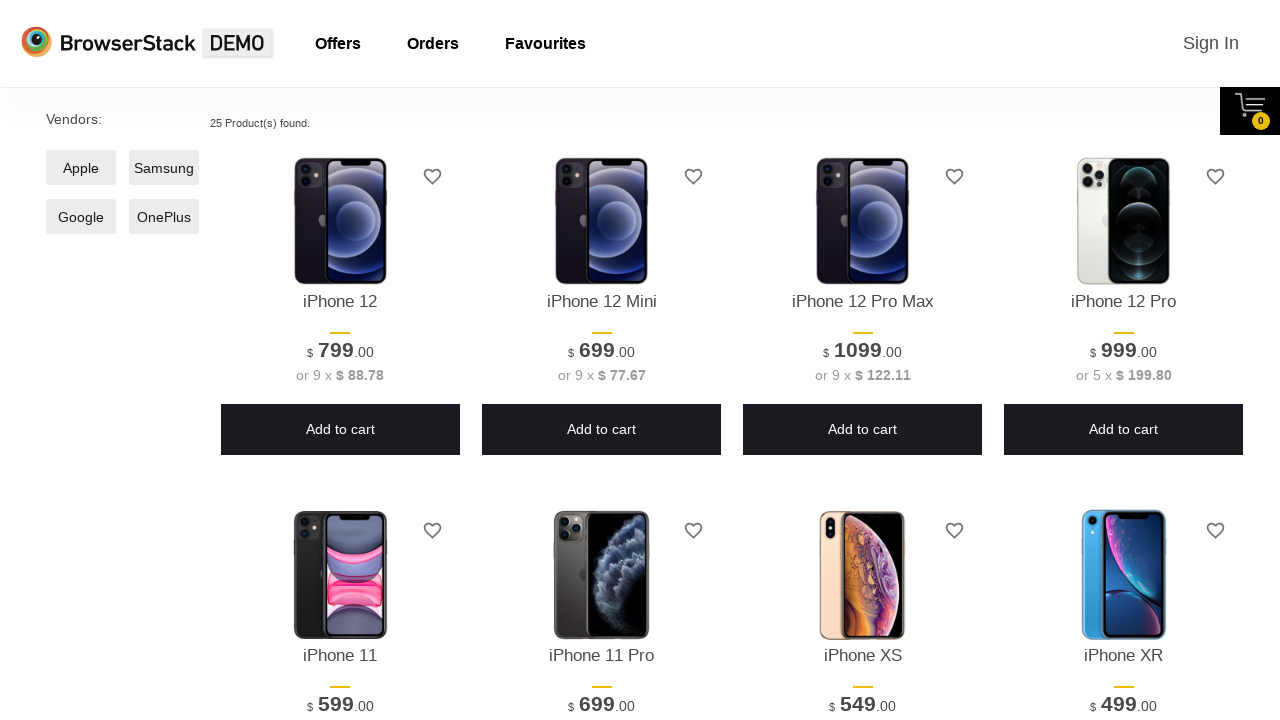

Set up request failure listener to capture network errors
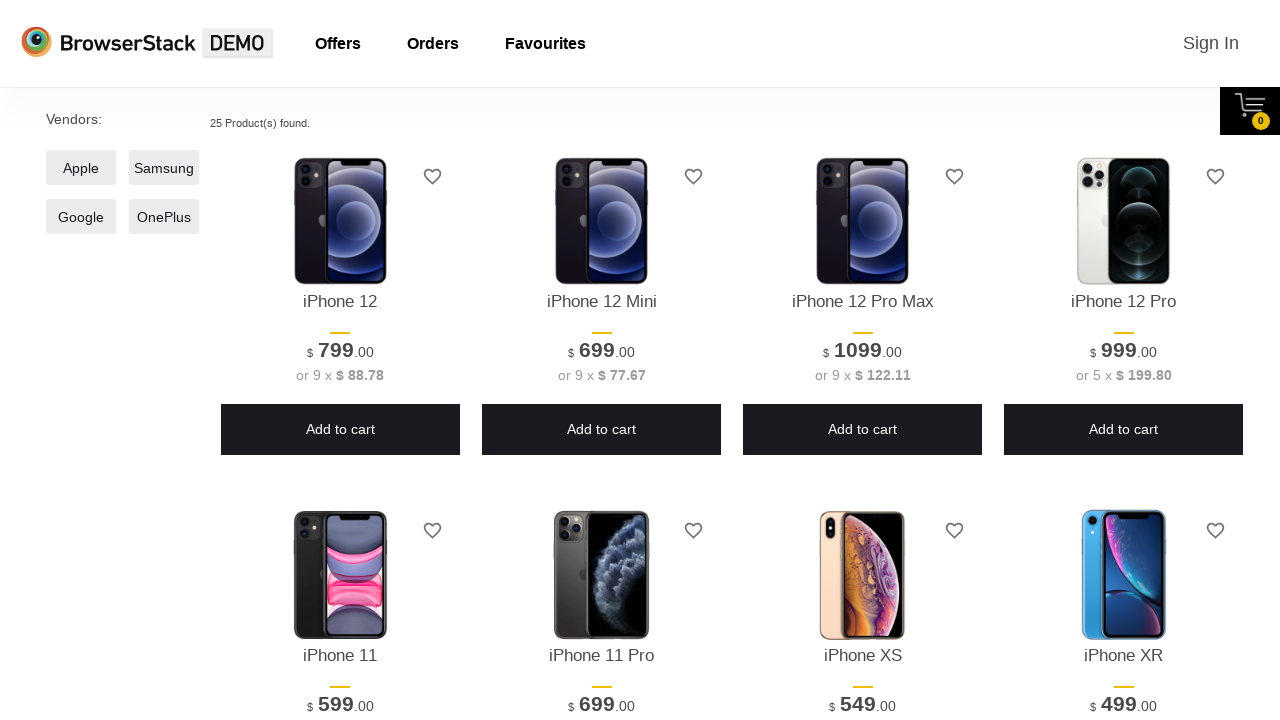

Navigated to confirmation page at https://testathon.live/confirmation
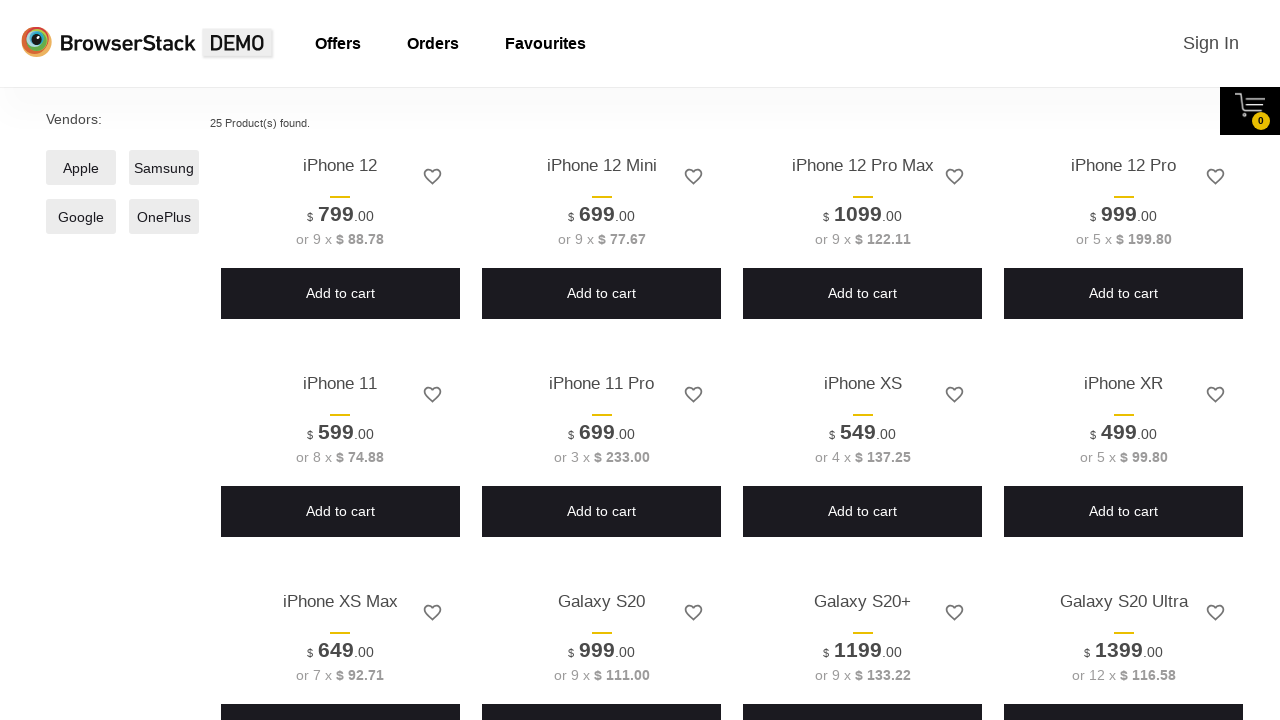

Waited for page to reach network idle state
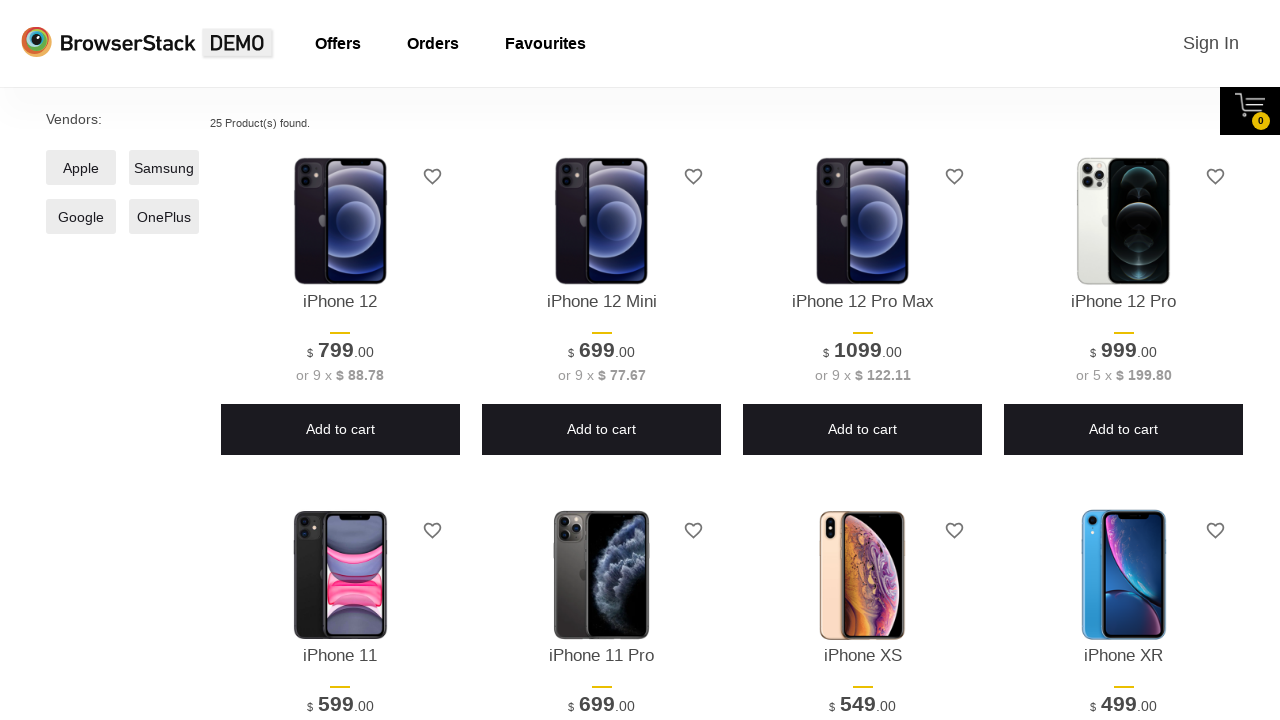

Verified that no network requests failed
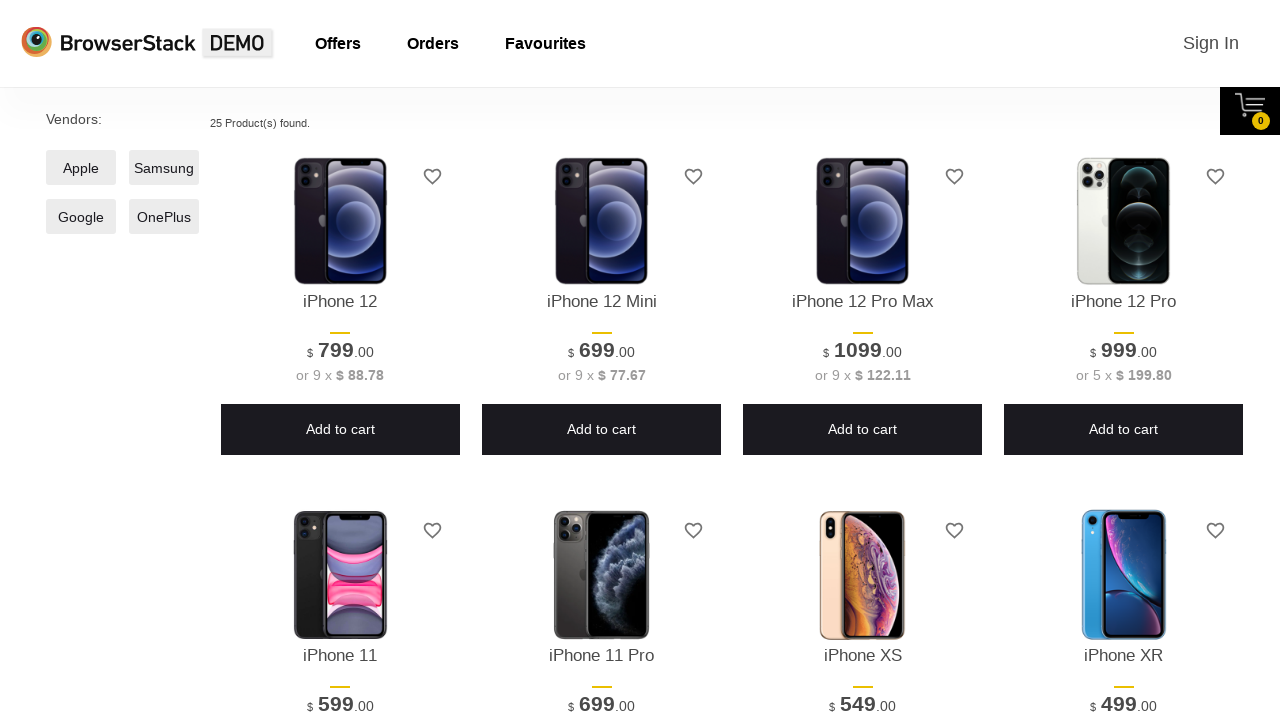

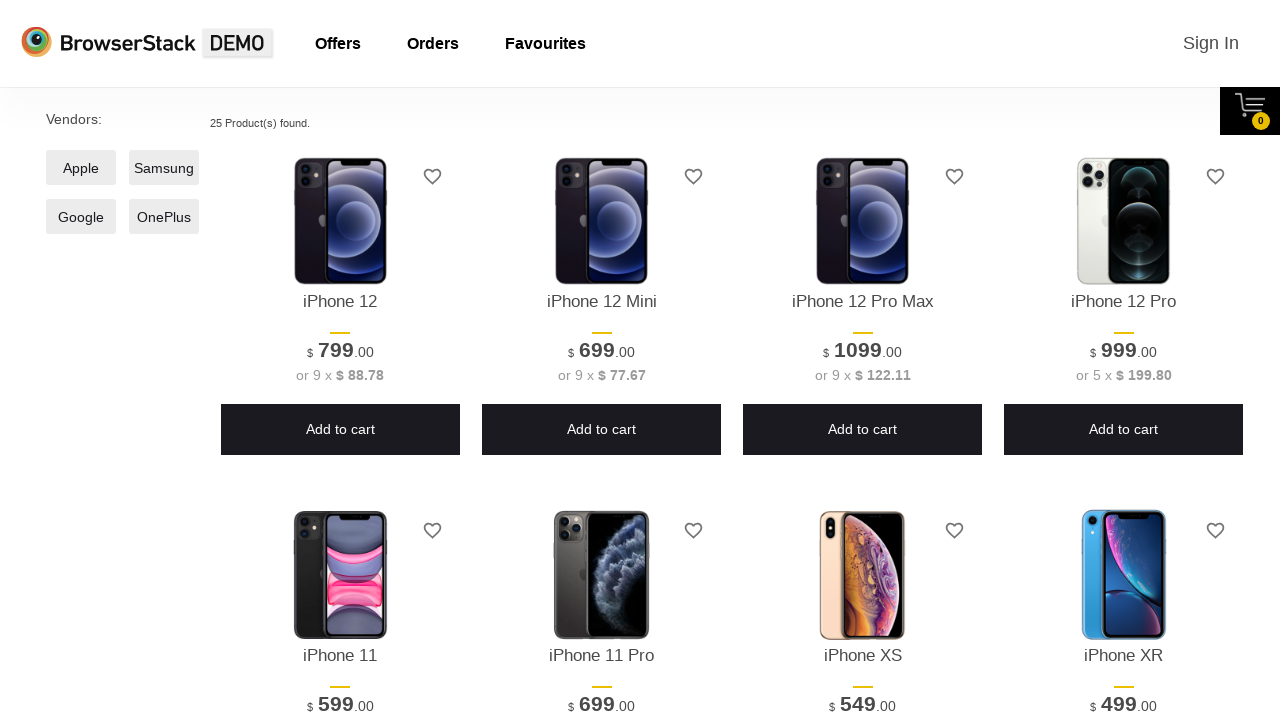